Tests right-click functionality on a button element using context click action

Starting URL: https://demoqa.com/buttons

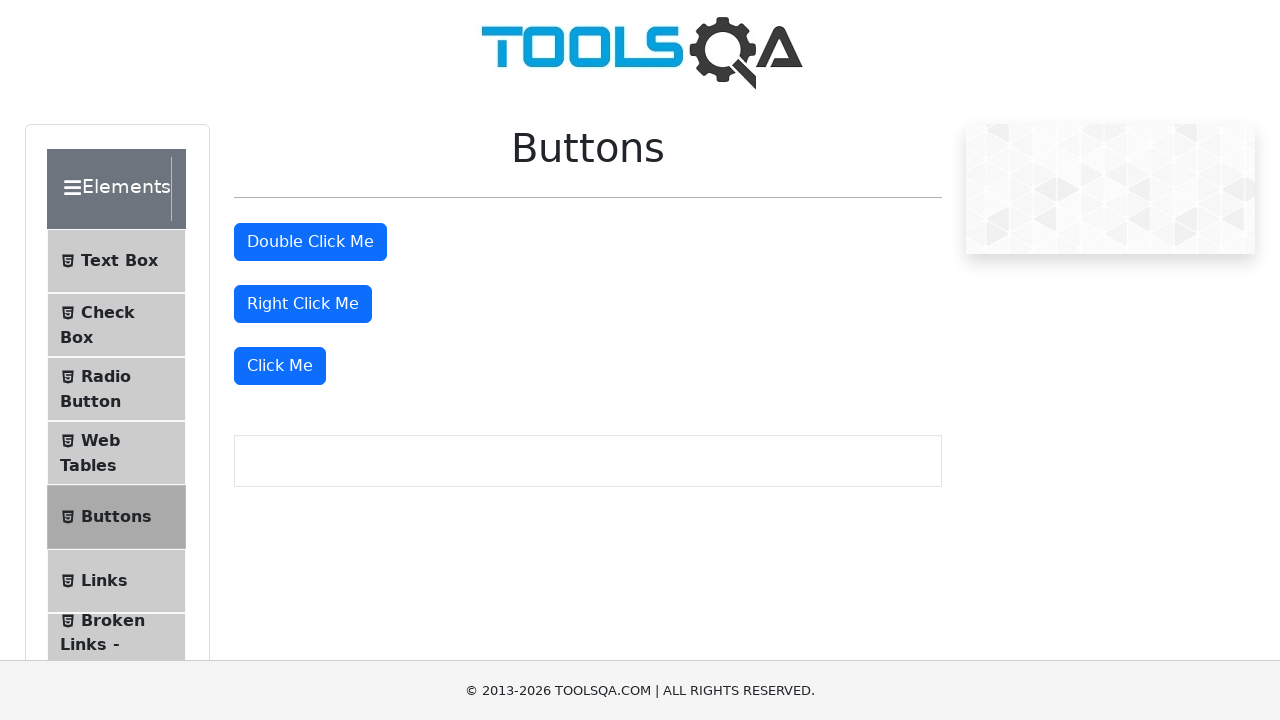

Located the right-click button element (#rightClickBtn)
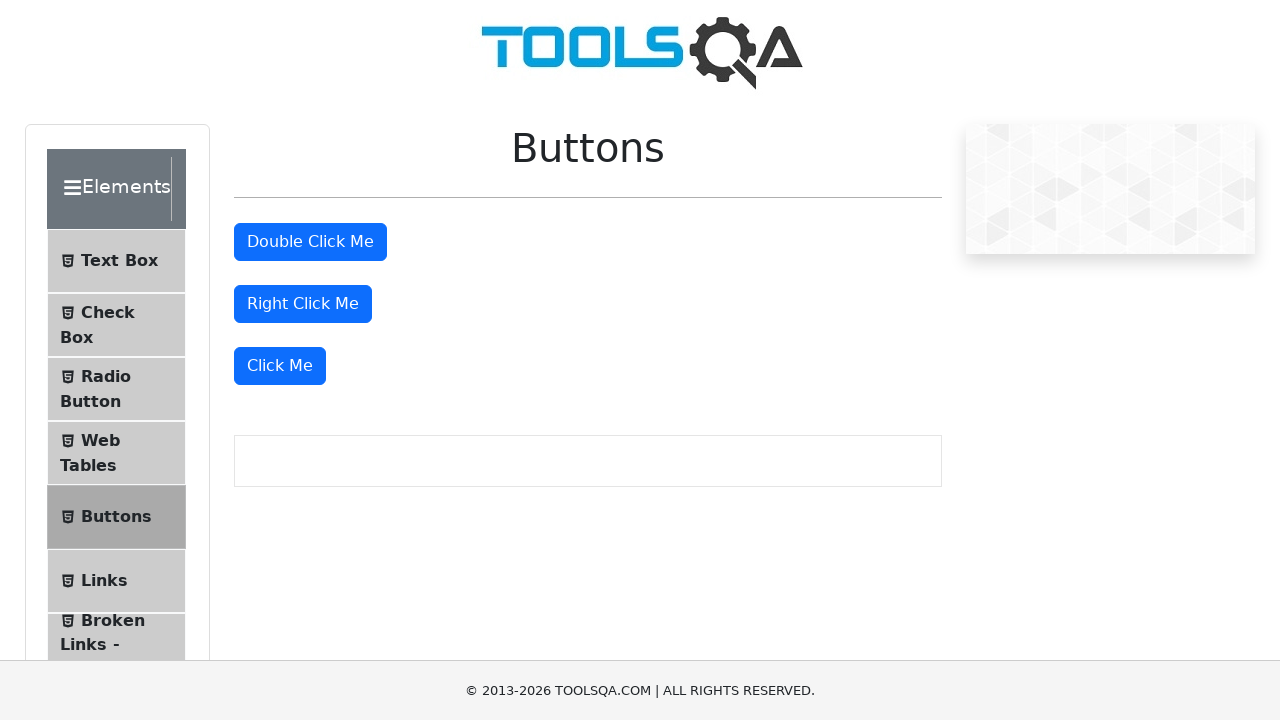

Performed right-click (context click) action on the button at (303, 304) on #rightClickBtn
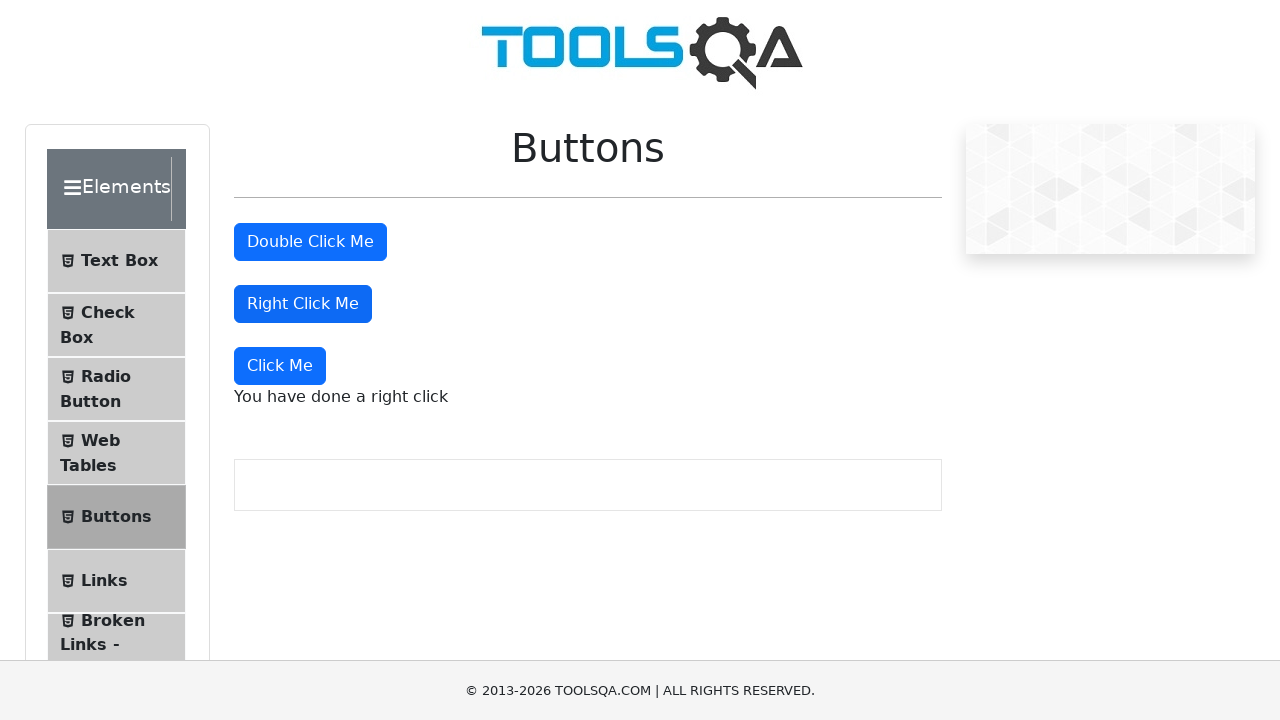

Waited 1000ms for right-click context menu or message to appear
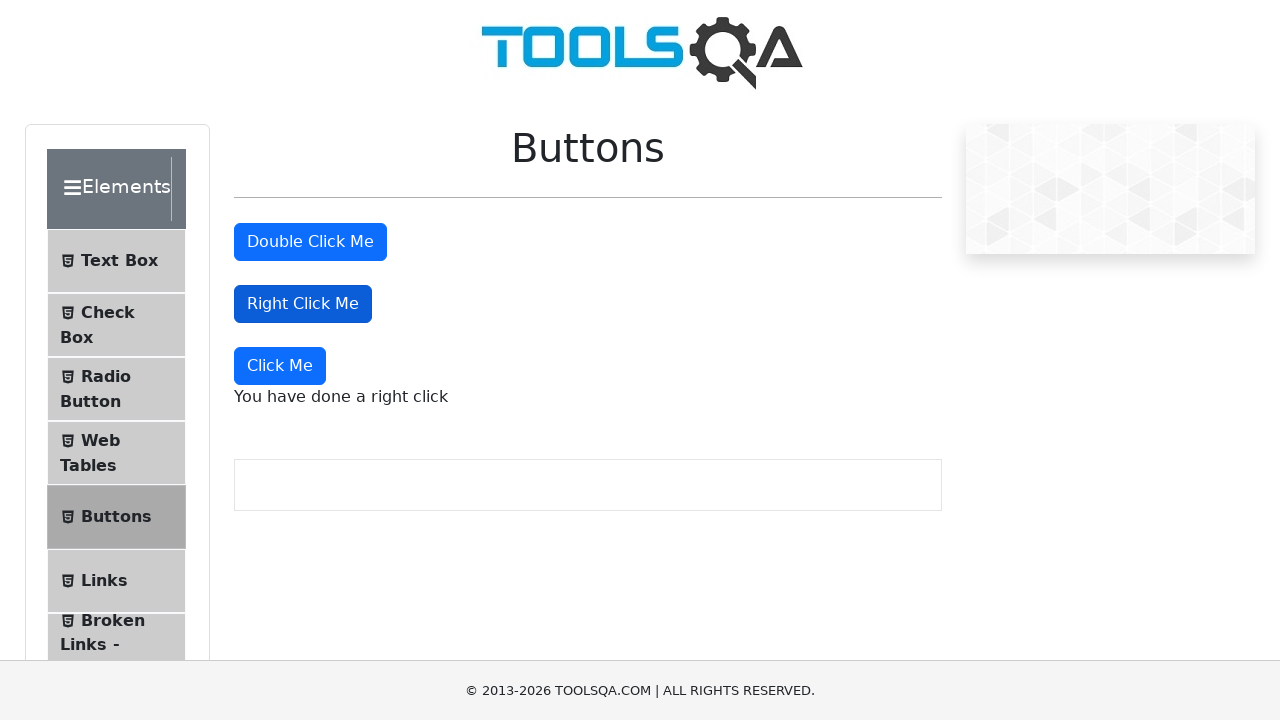

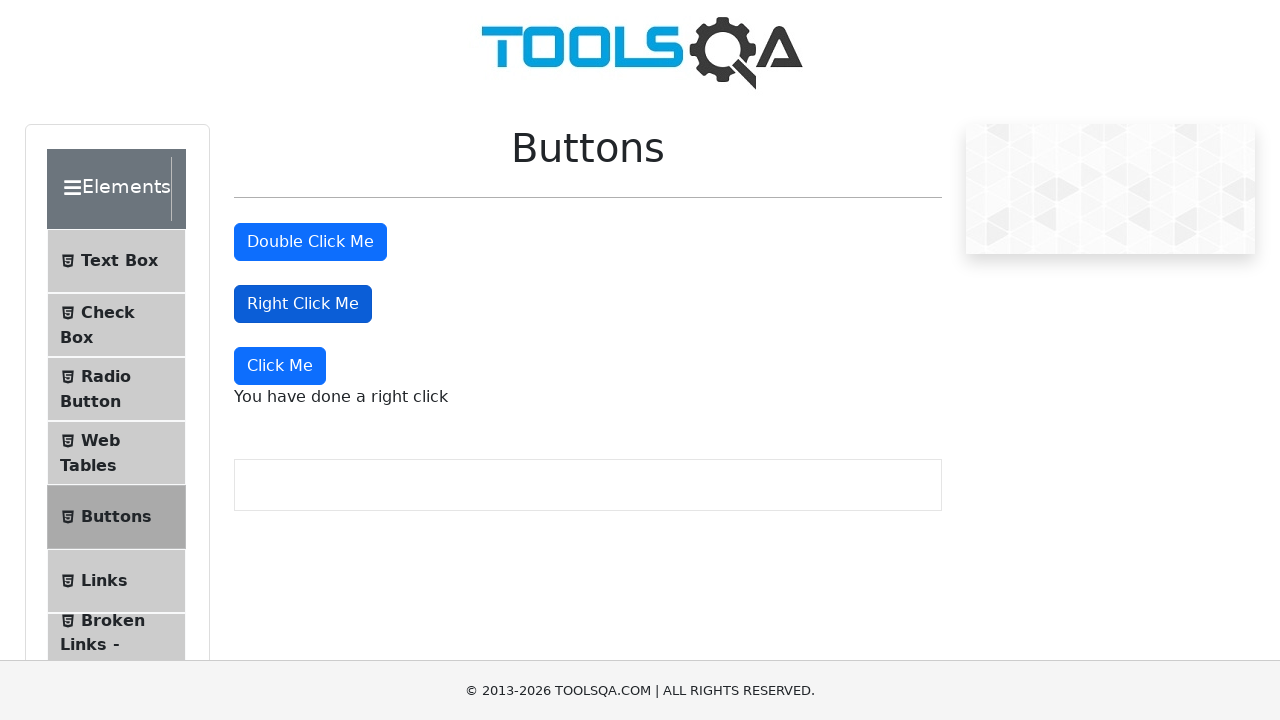